Tests A/B test opt-out by first verifying the page shows an A/B test variant, then adding an opt-out cookie, refreshing the page, and confirming the opt-out message appears.

Starting URL: http://the-internet.herokuapp.com/abtest

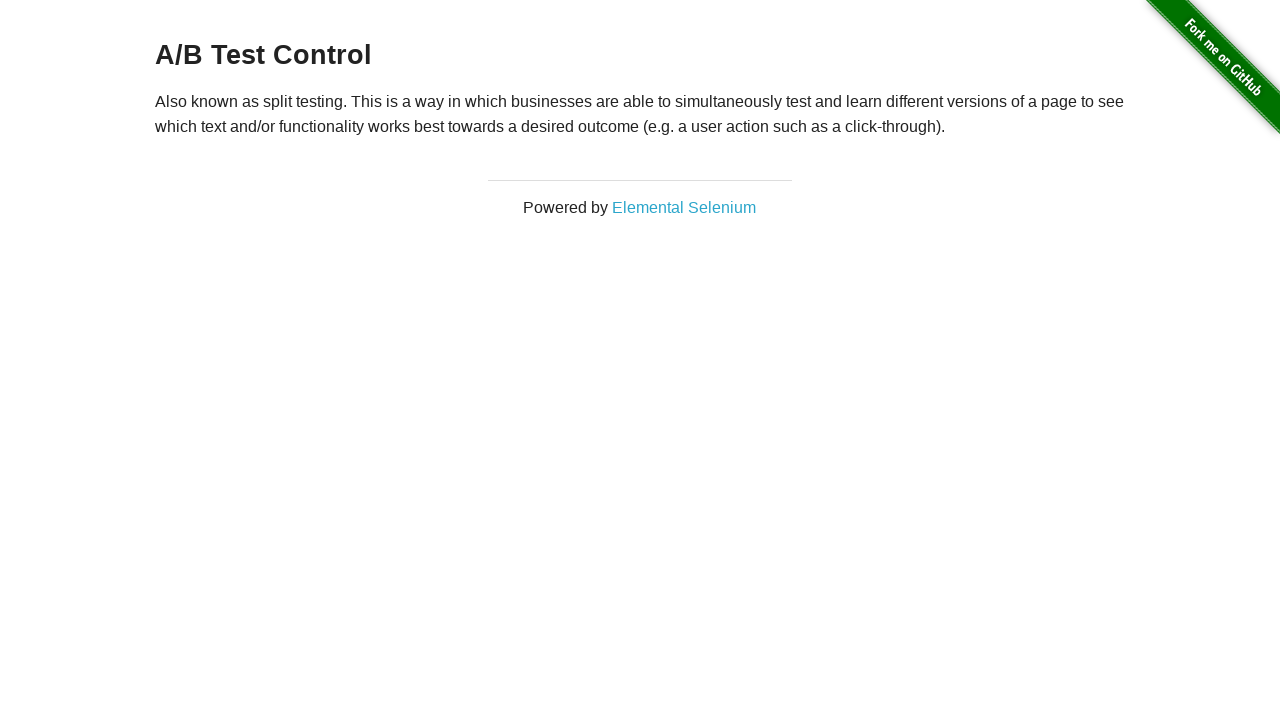

Retrieved initial heading text from A/B test page
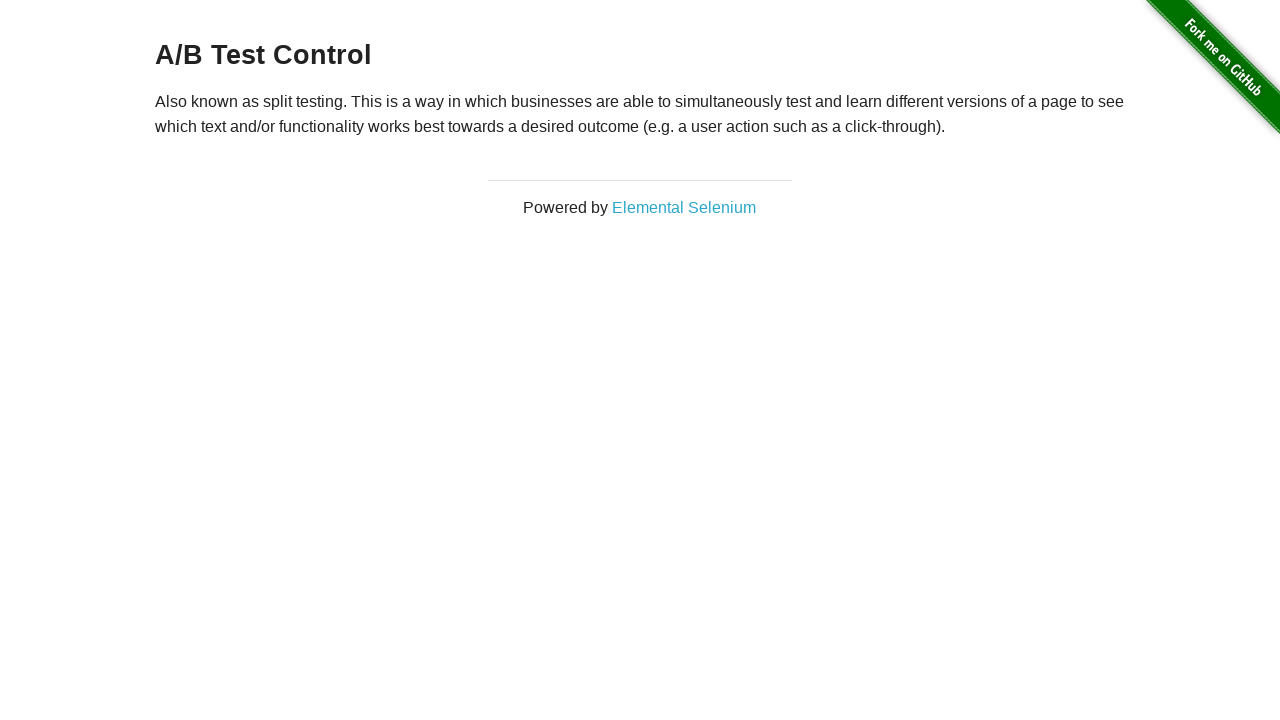

Verified initial A/B test variant: A/B Test Control
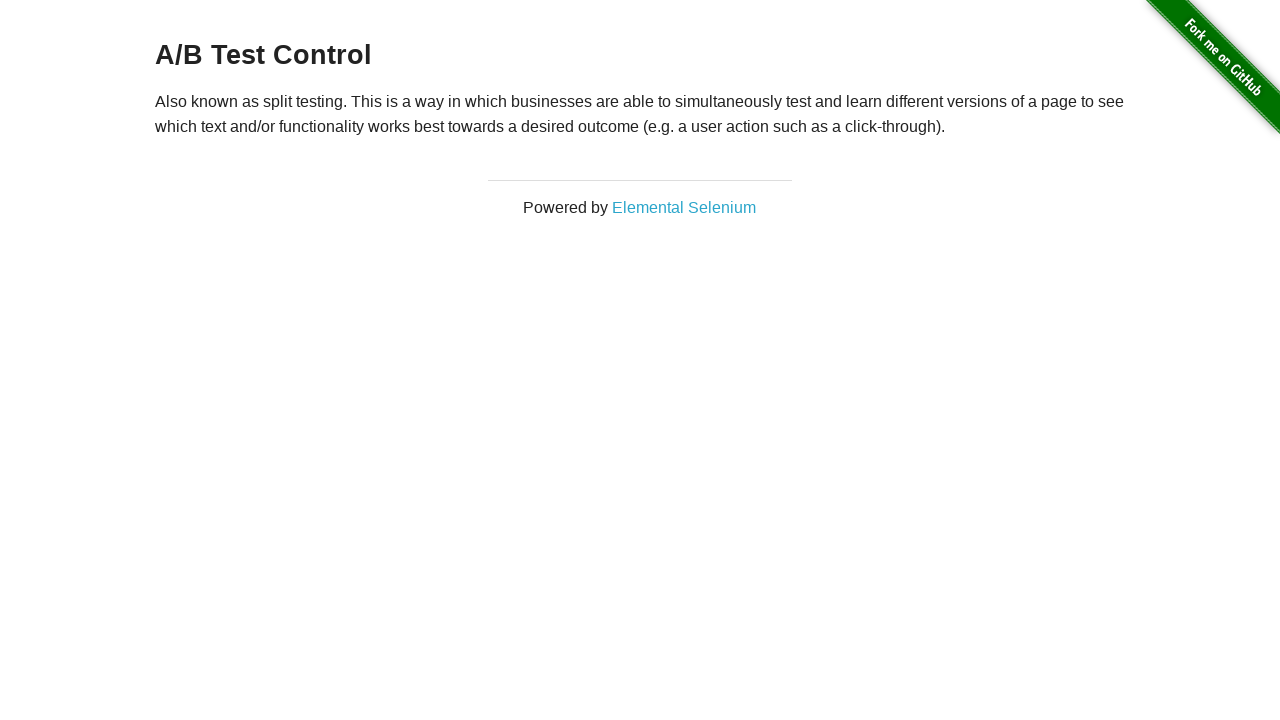

Added optimizelyOptOut cookie to opt out of A/B testing
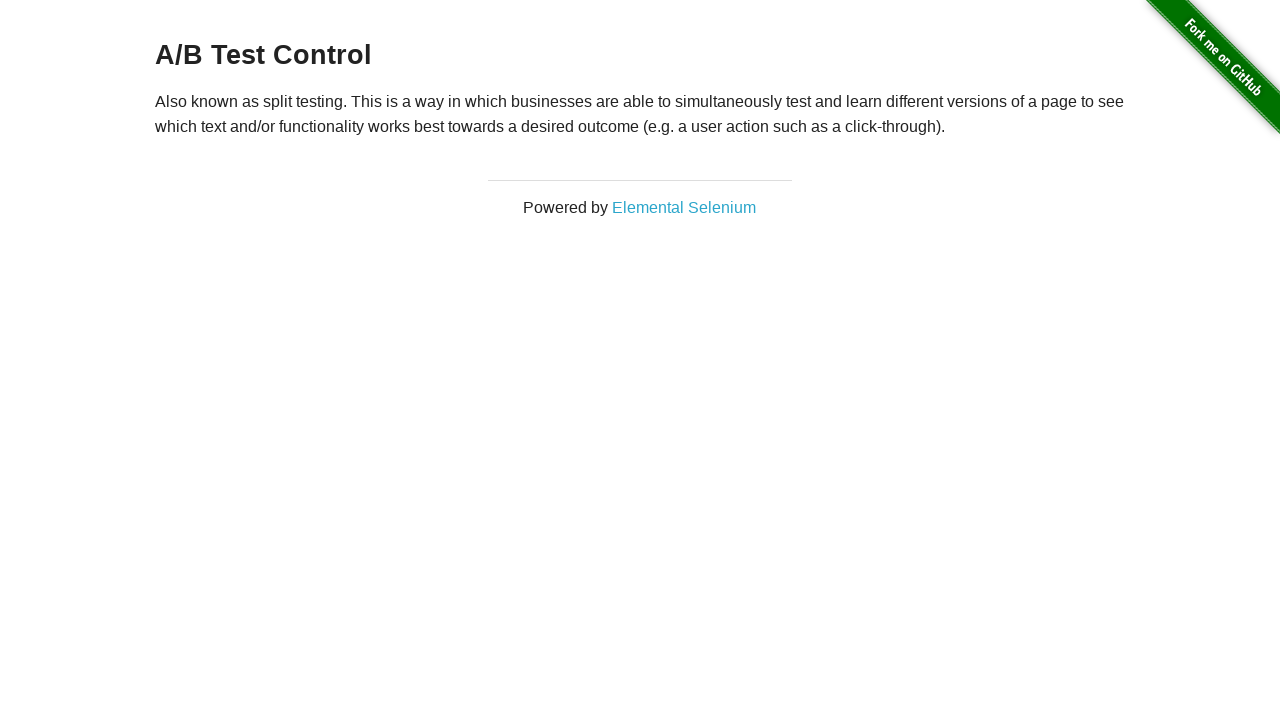

Refreshed the page after adding opt-out cookie
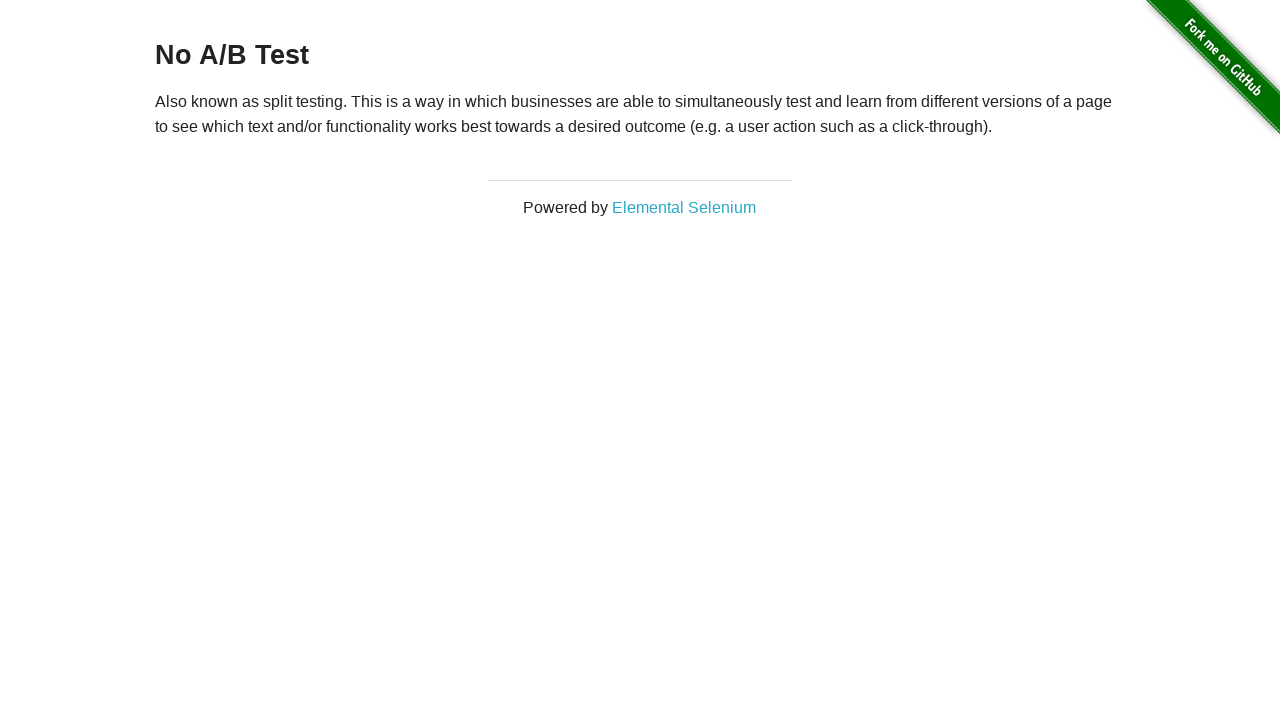

Waited for heading element to load after page refresh
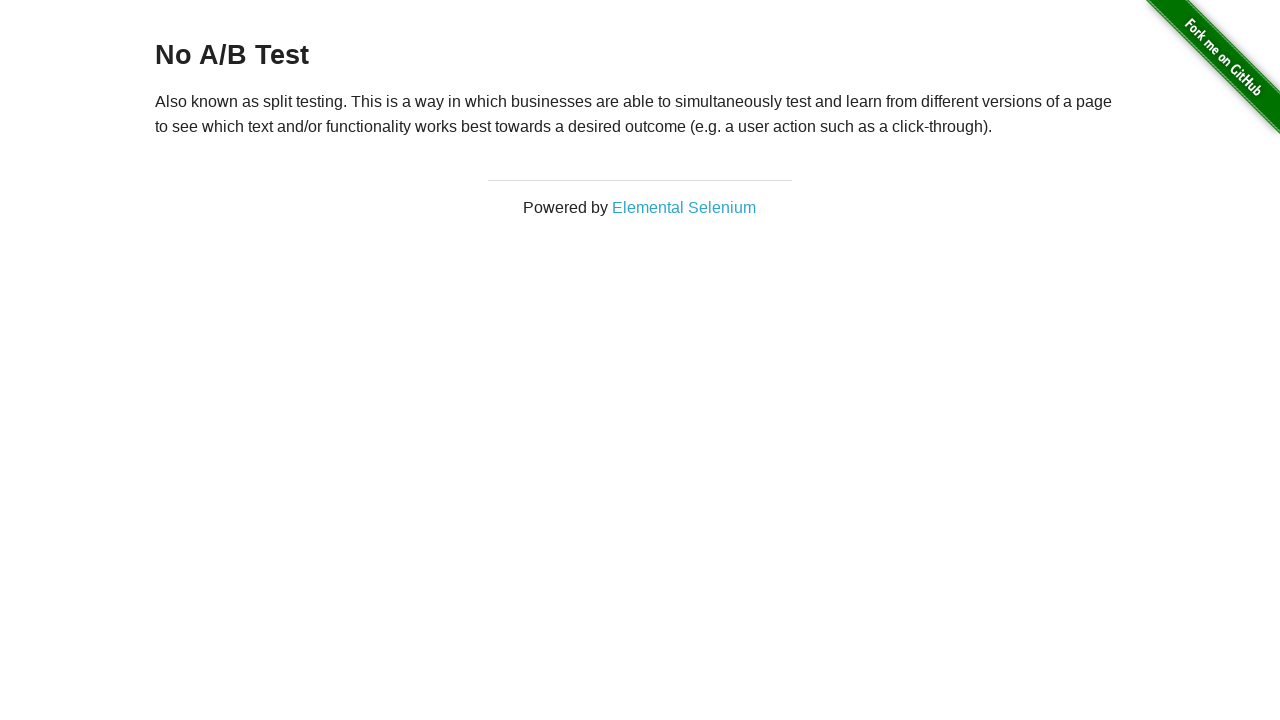

Retrieved heading text after opt-out cookie applied
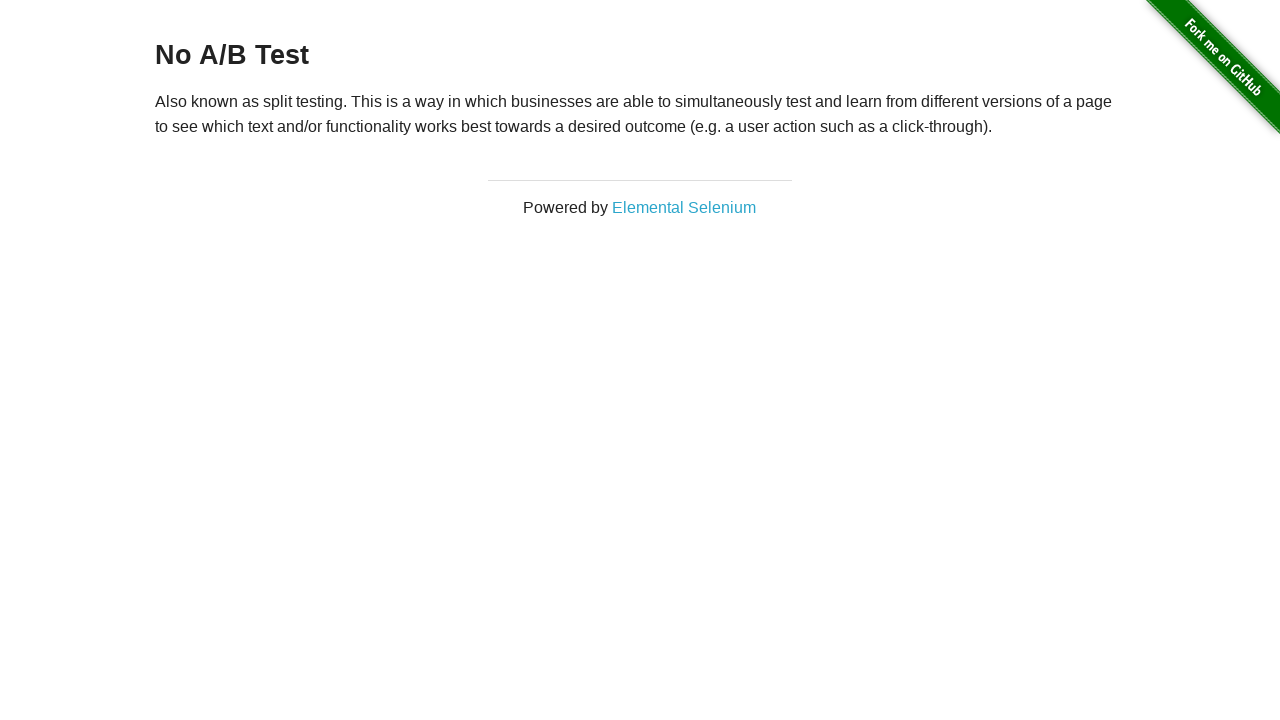

Confirmed opt-out was successful - 'No A/B Test' message displayed
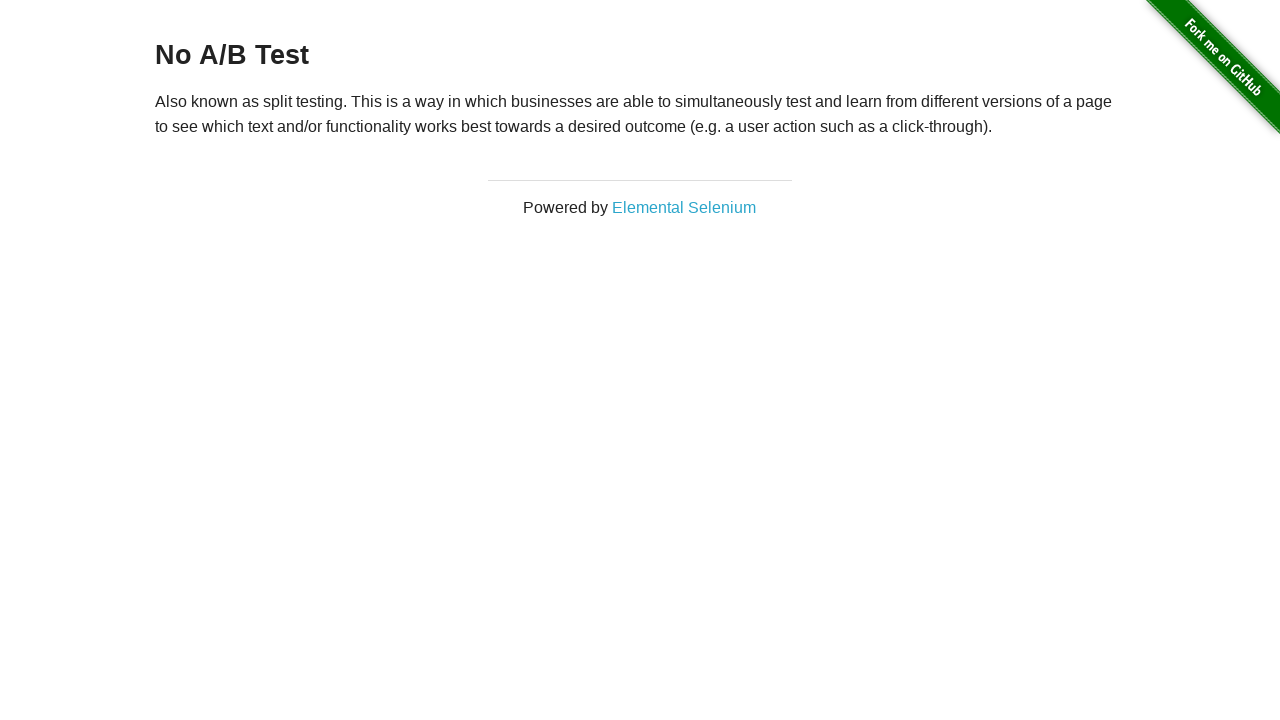

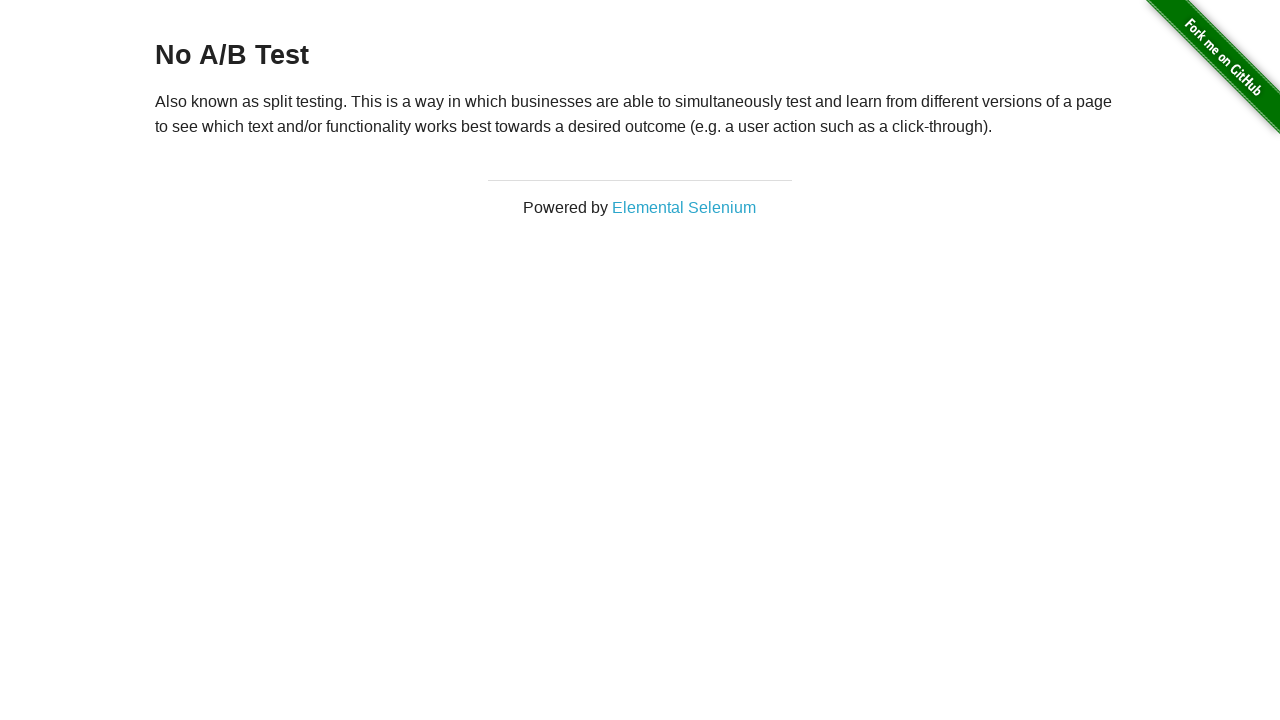